Tests filling textbox elements on a demo form page, including single-line text inputs (name, email) and multi-line text areas (current address, permanent address) with sample data.

Starting URL: https://demoqa.com/text-box

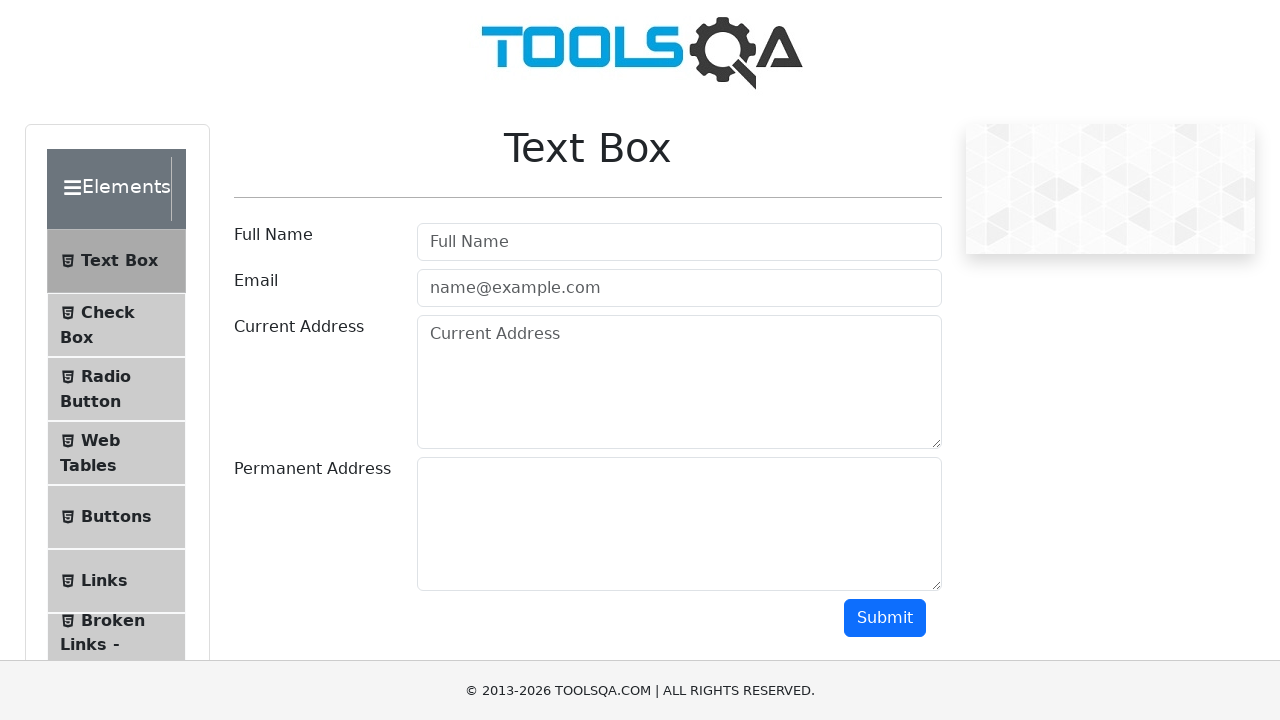

Filled userName textbox with 'John Smith' on #userName
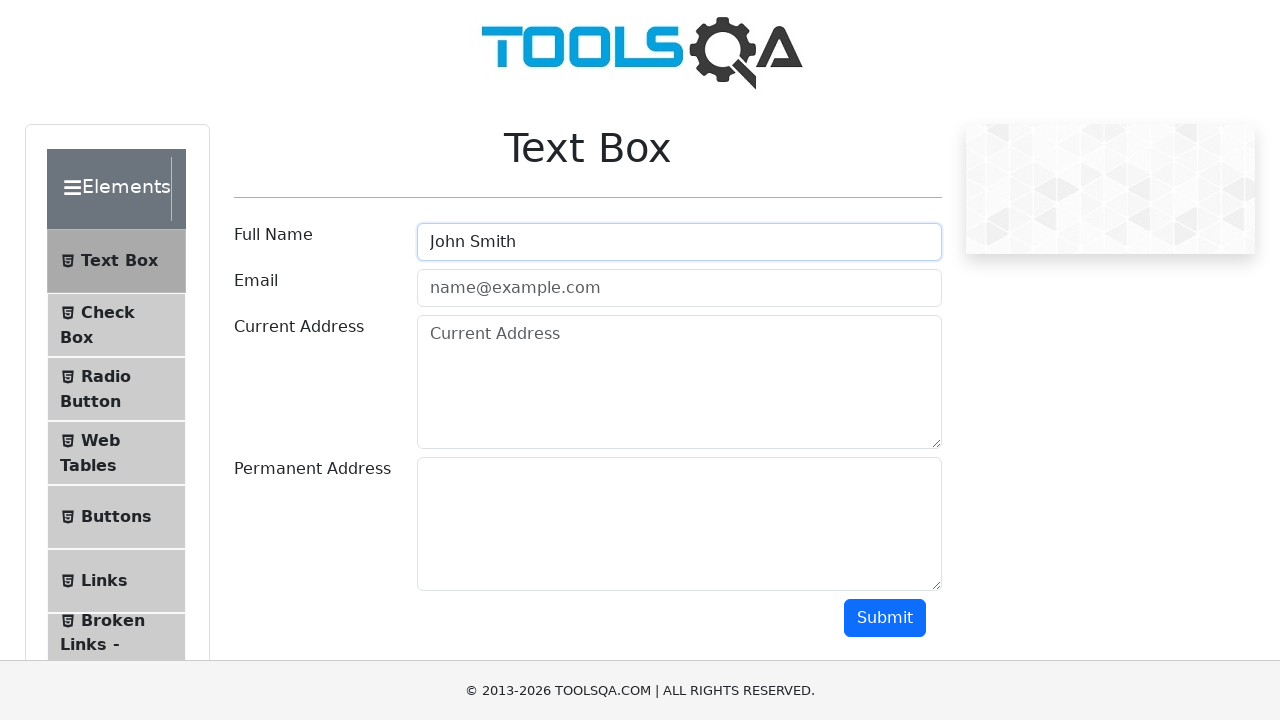

Filled userEmail textbox with 'john.smith@example.com' on #userEmail
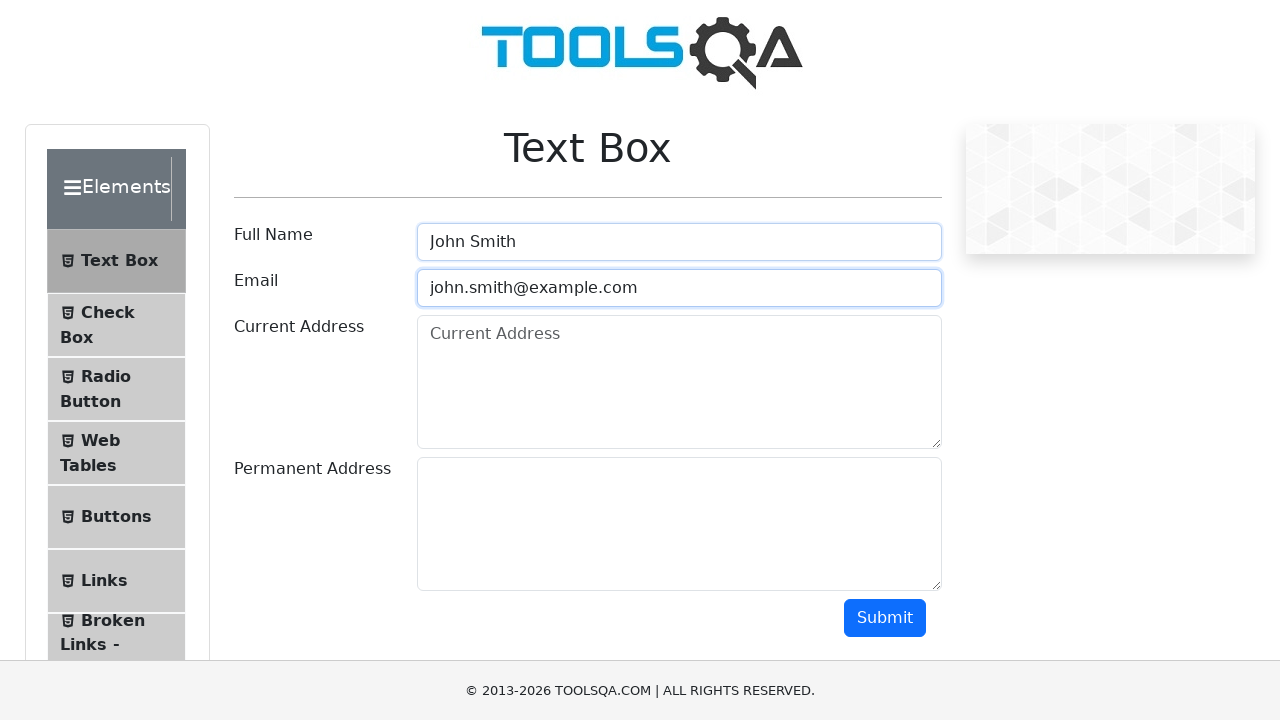

Filled currentAddress textarea with multi-line address on #currentAddress
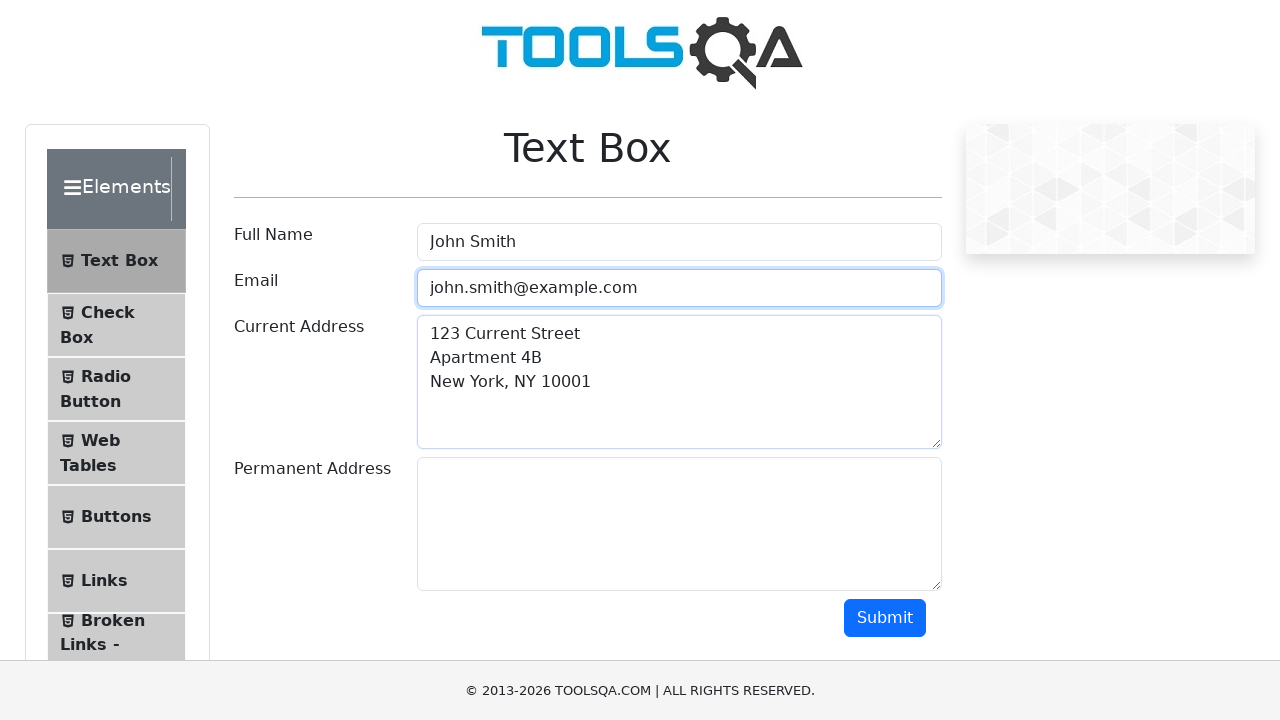

Filled permanentAddress textarea with multi-line address on #permanentAddress
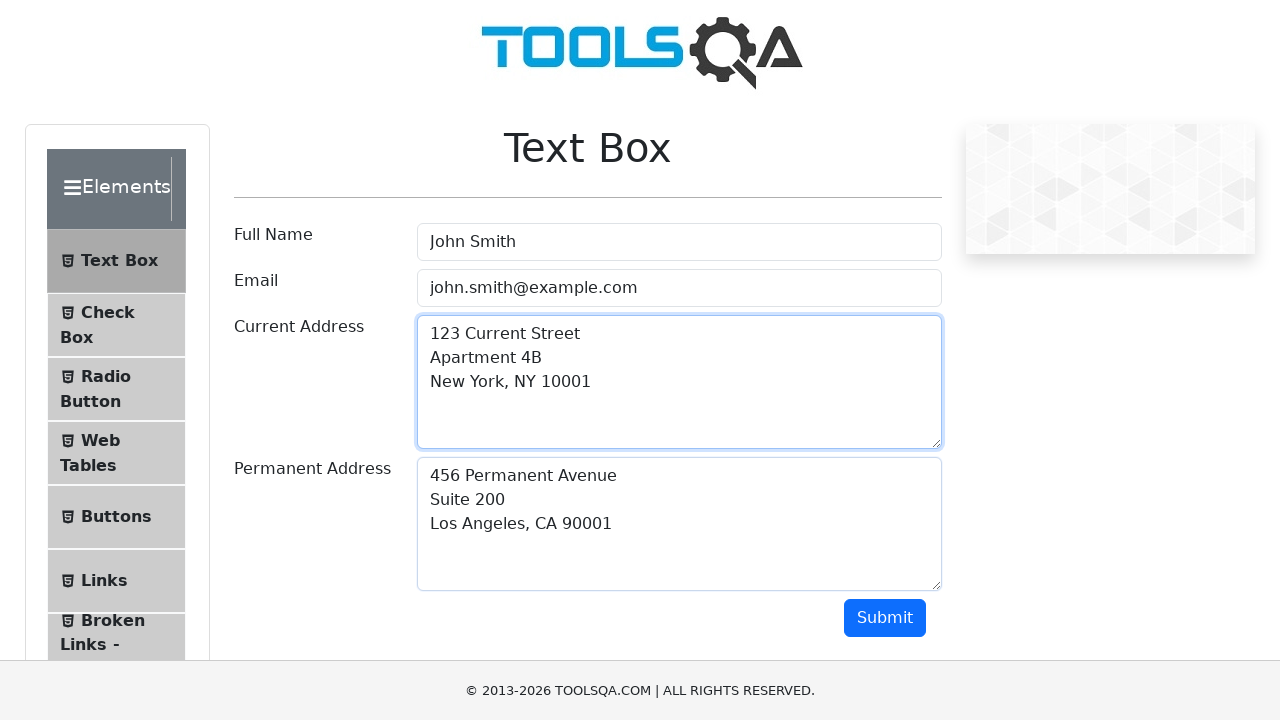

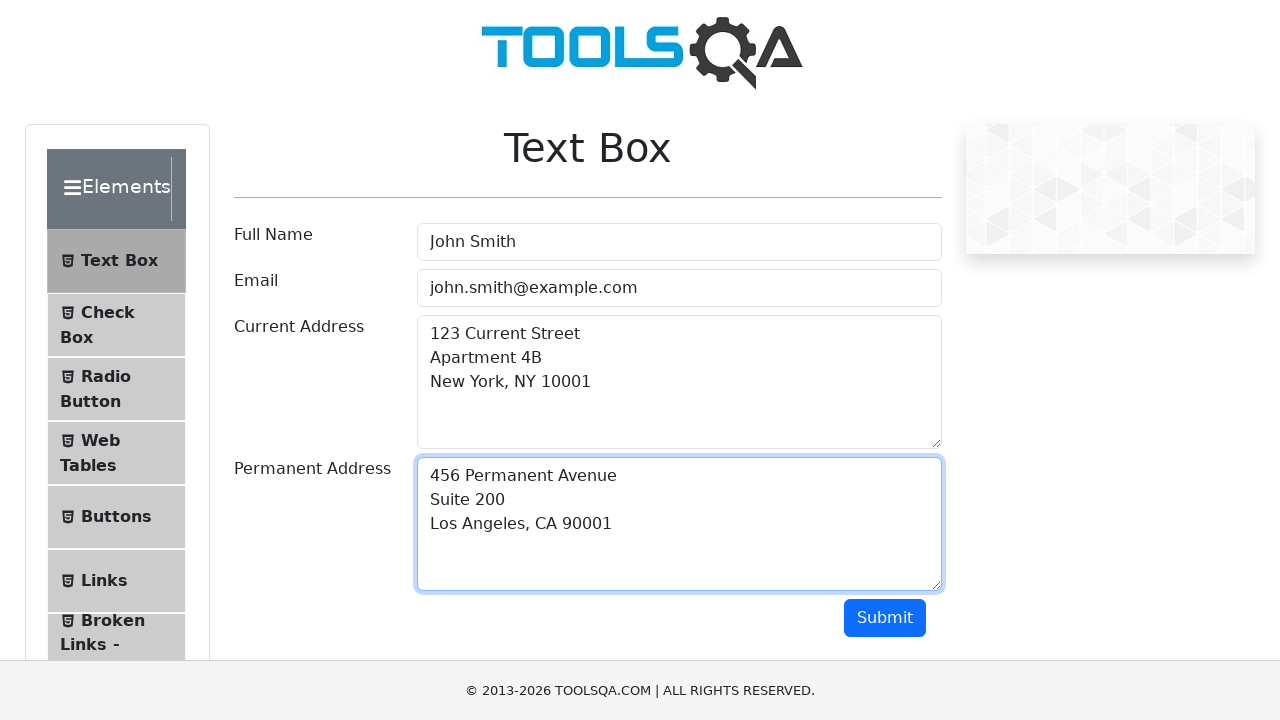